Tests a data types form by filling all fields except Zip code, submitting the form, and verifying the field validation colors (red for empty Zip code, green for filled fields)

Starting URL: https://bonigarcia.dev/selenium-webdriver-java/data-types.html

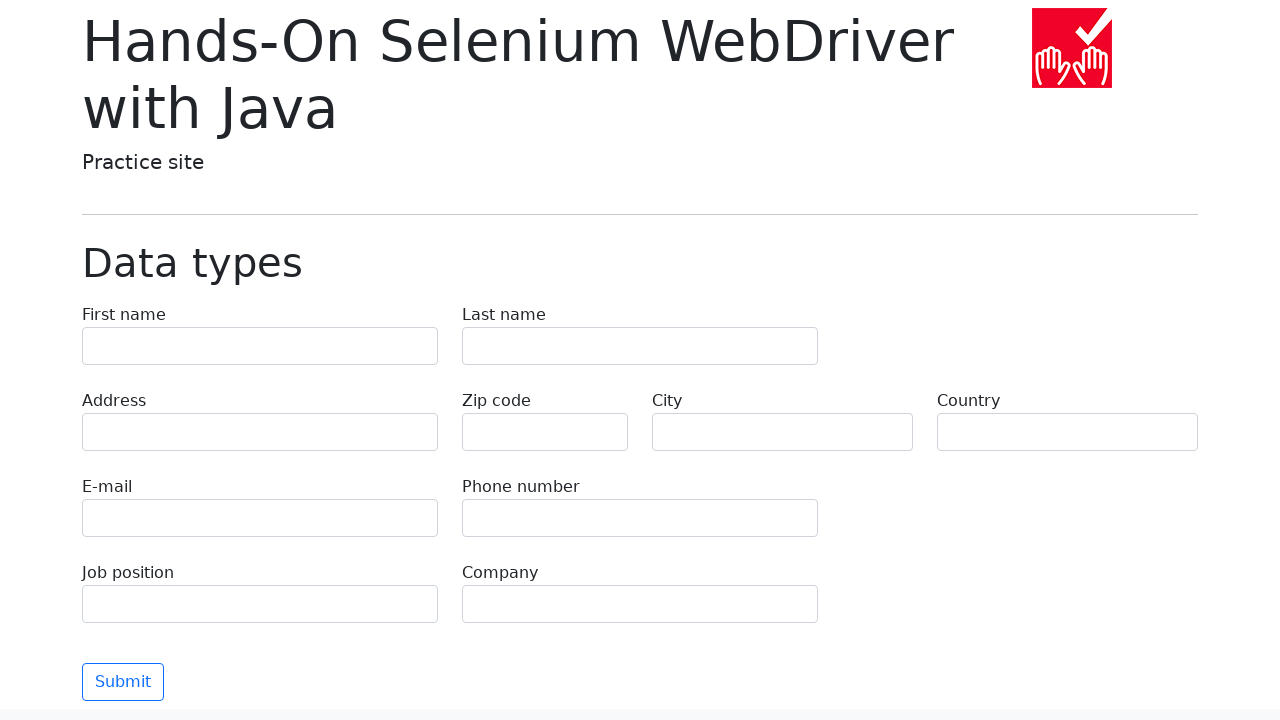

Filled first name field with 'Иван' on [name="first-name"]
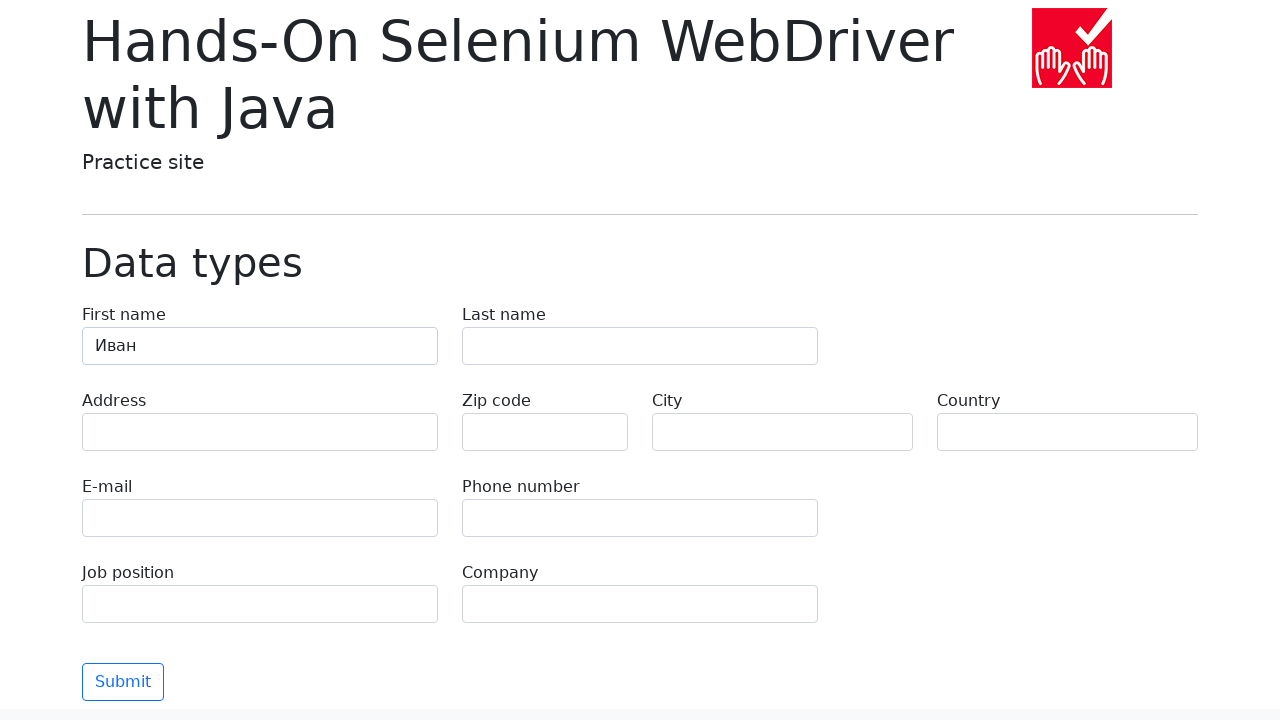

Filled last name field with 'Петров' on [name="last-name"]
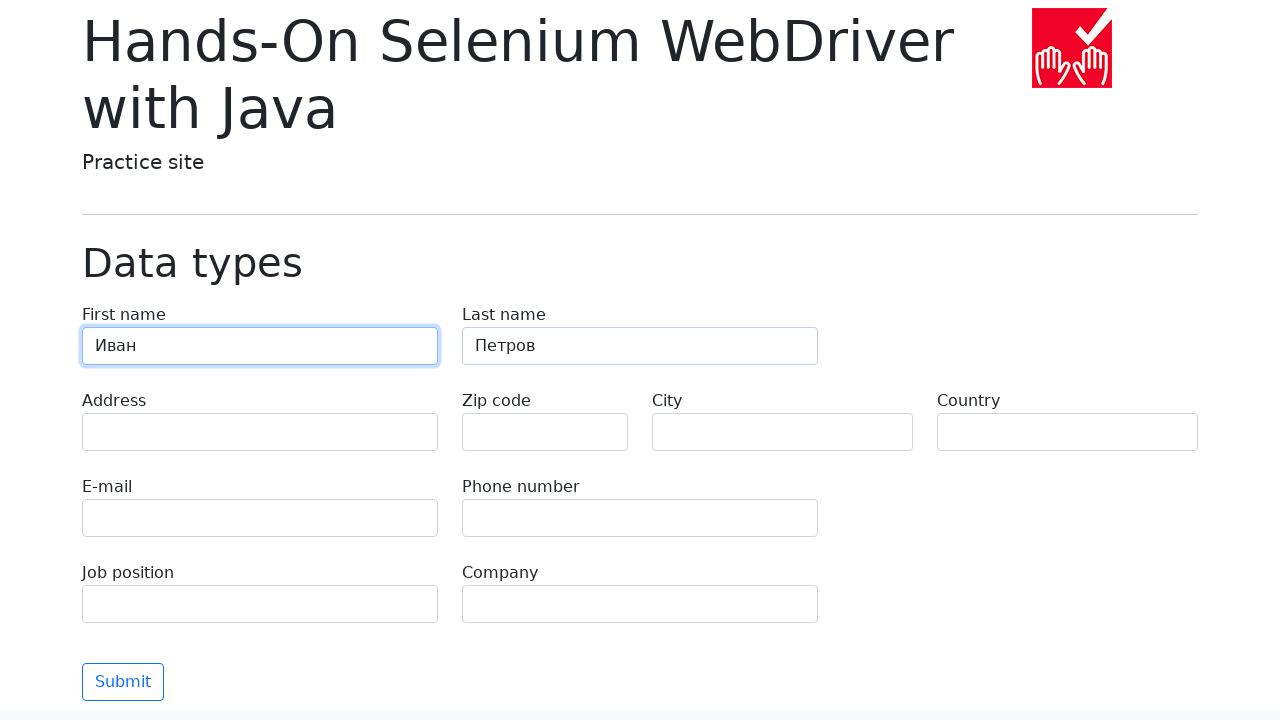

Filled address field with 'Ленина, 55-3' on [name="address"]
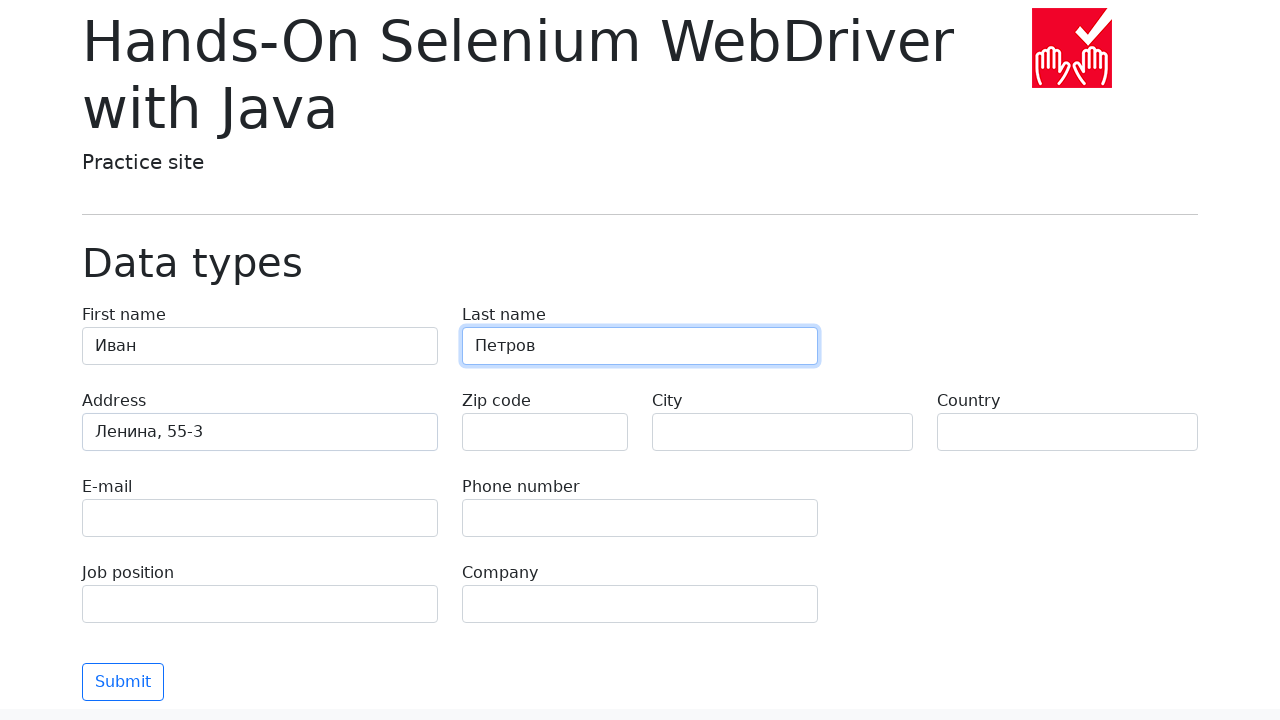

Filled city field with 'Москва' on [name="city"]
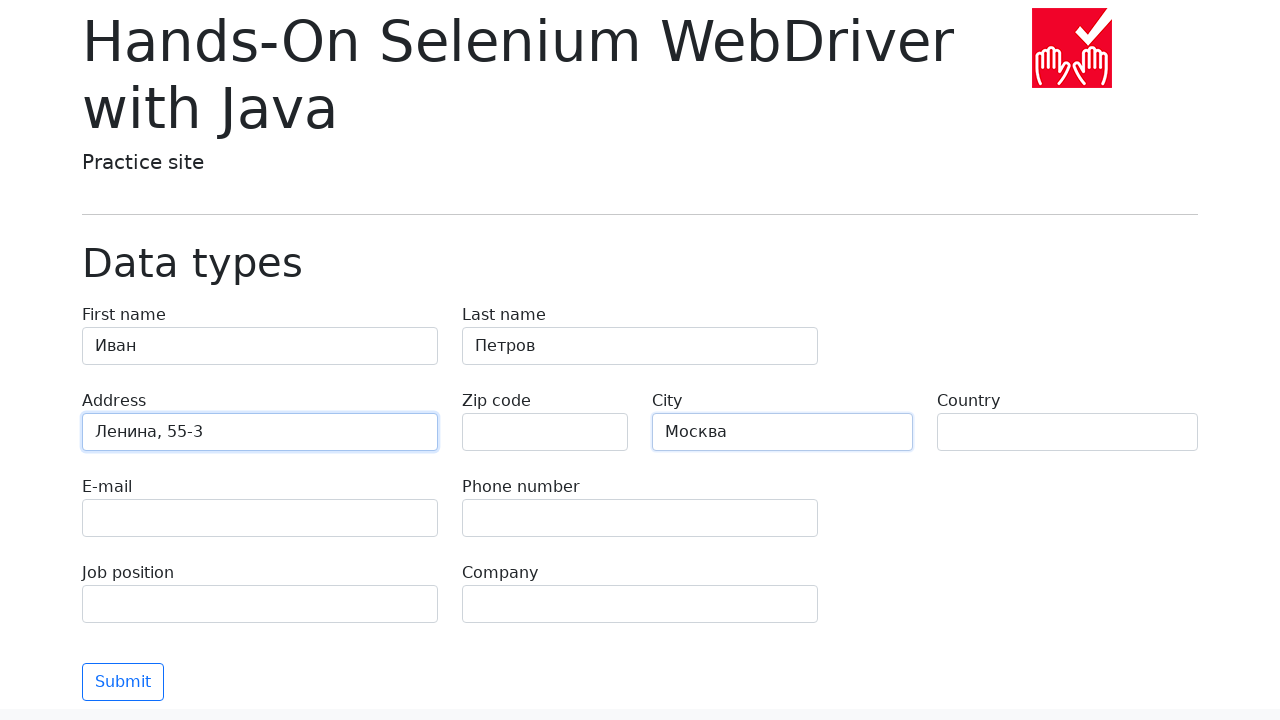

Filled country field with 'Россия' on [name="country"]
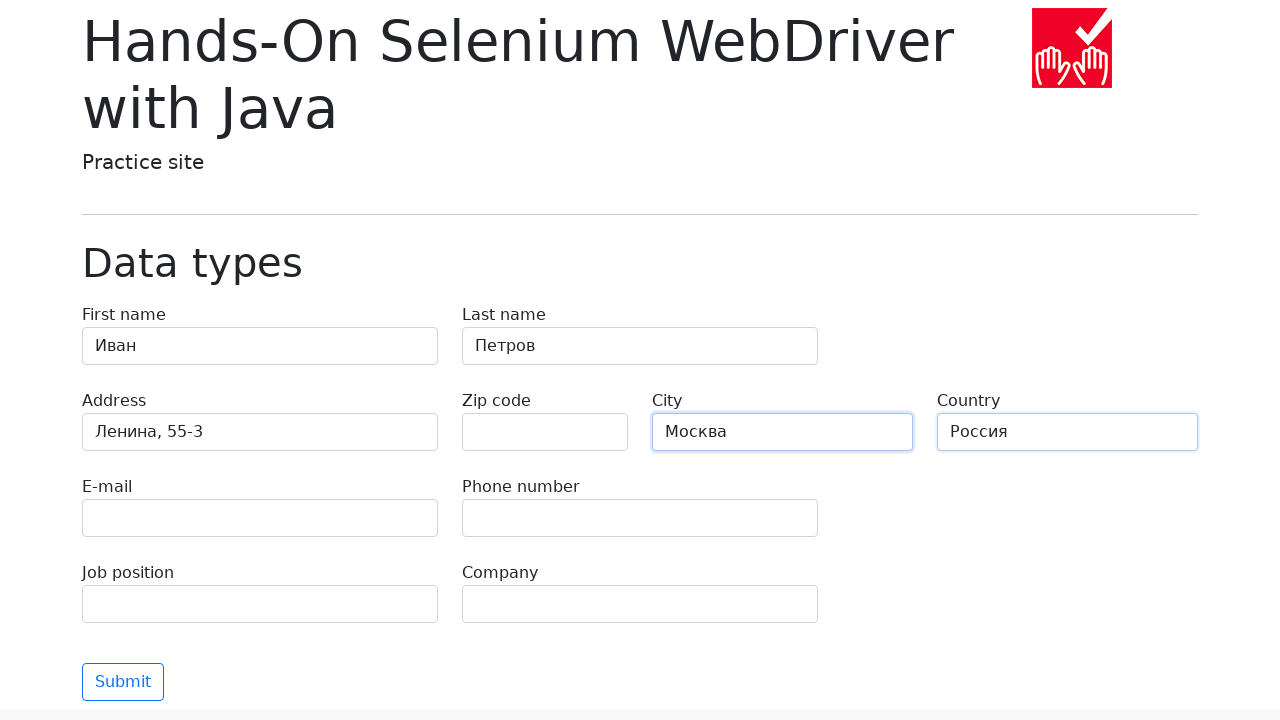

Filled email field with 'test@skypro.com' on [name="e-mail"]
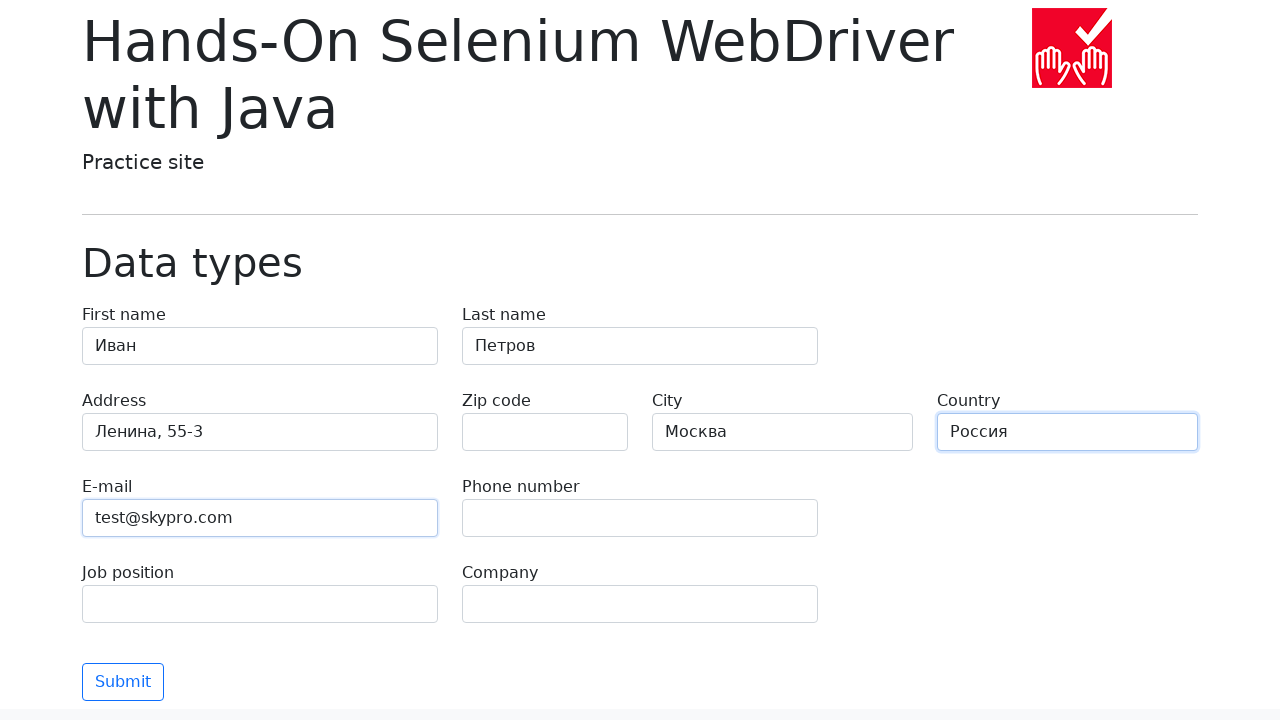

Filled phone field with '+7985899998787' on [name="phone"]
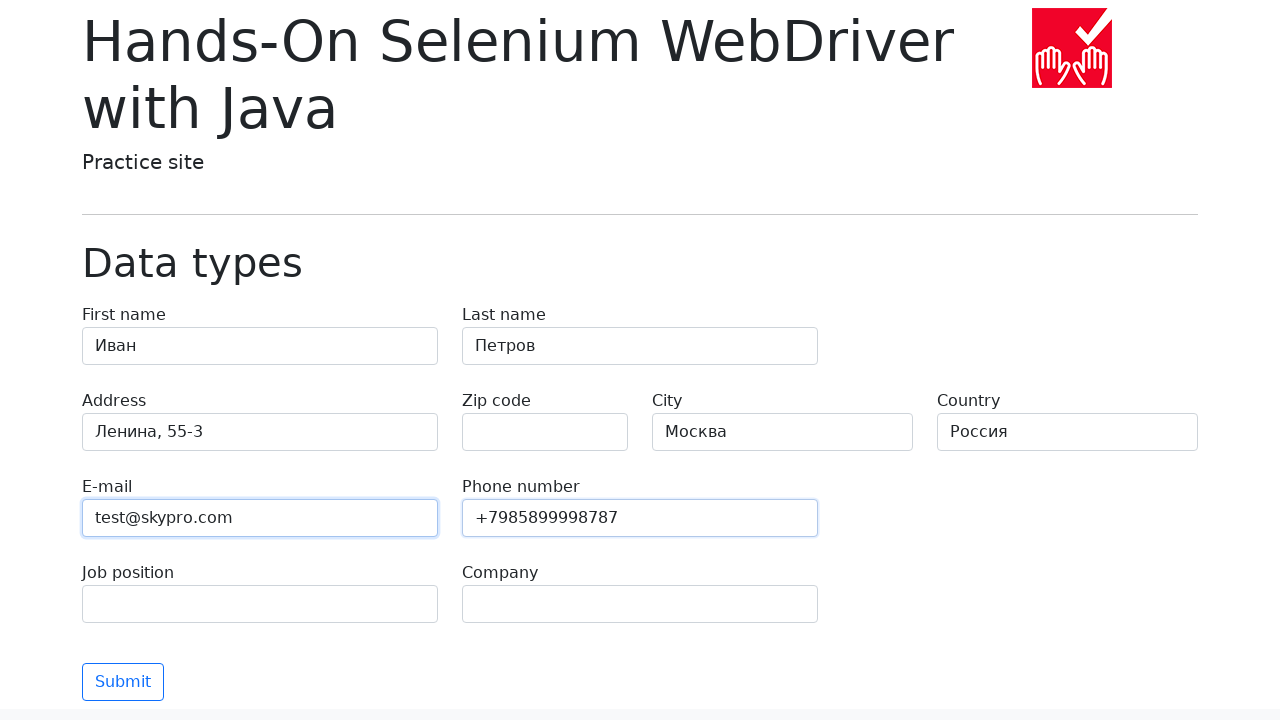

Filled job position field with 'QA' on [name="job-position"]
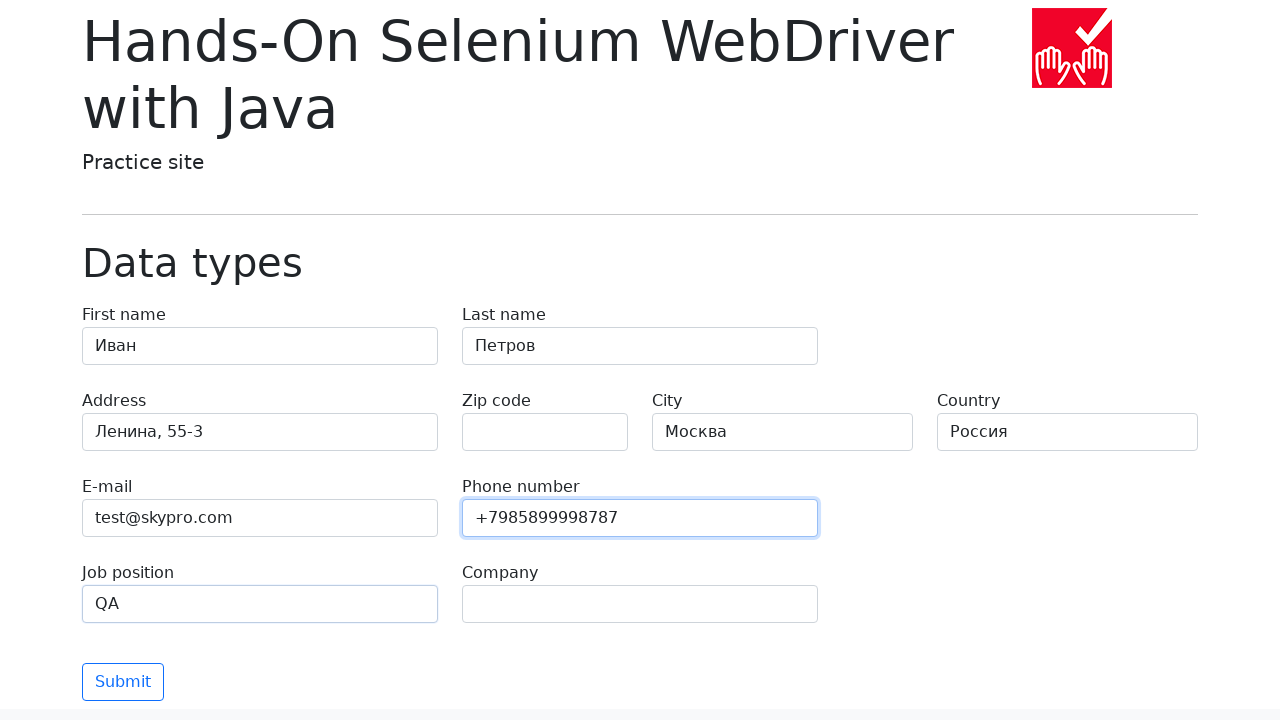

Filled company field with 'SkyPro' on [name="company"]
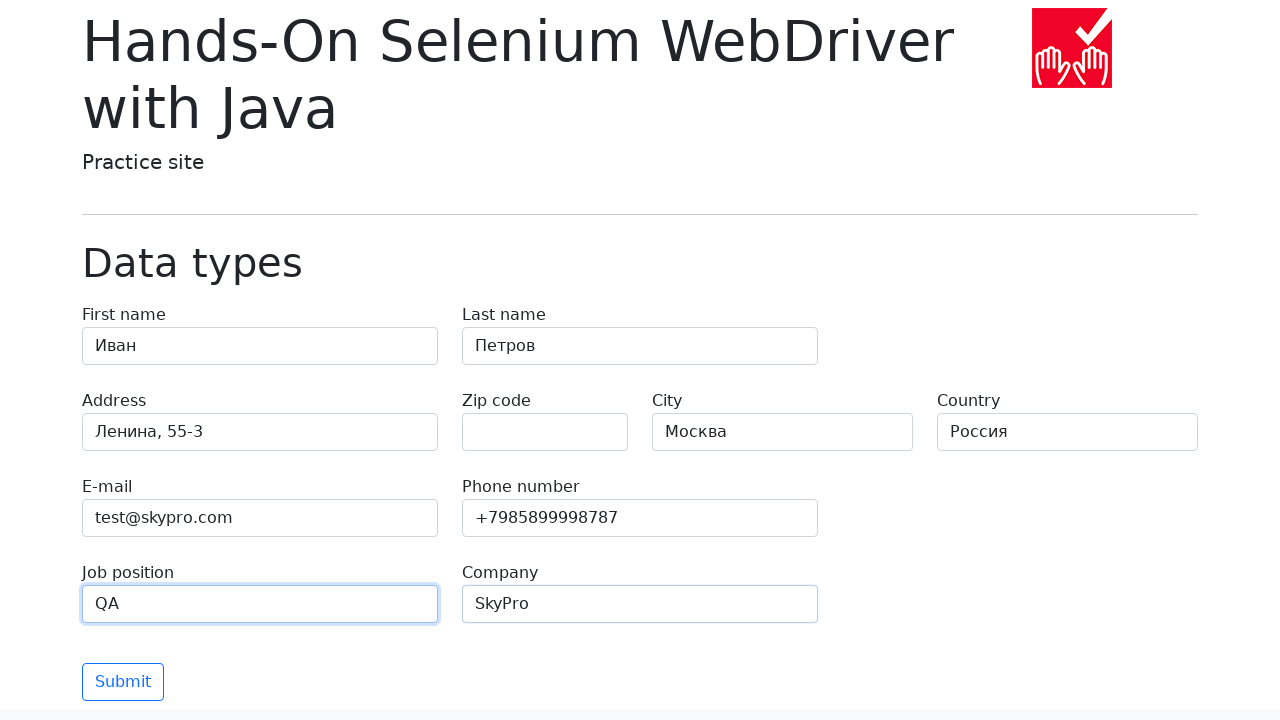

Clicked Submit button to submit the form at (123, 682) on button
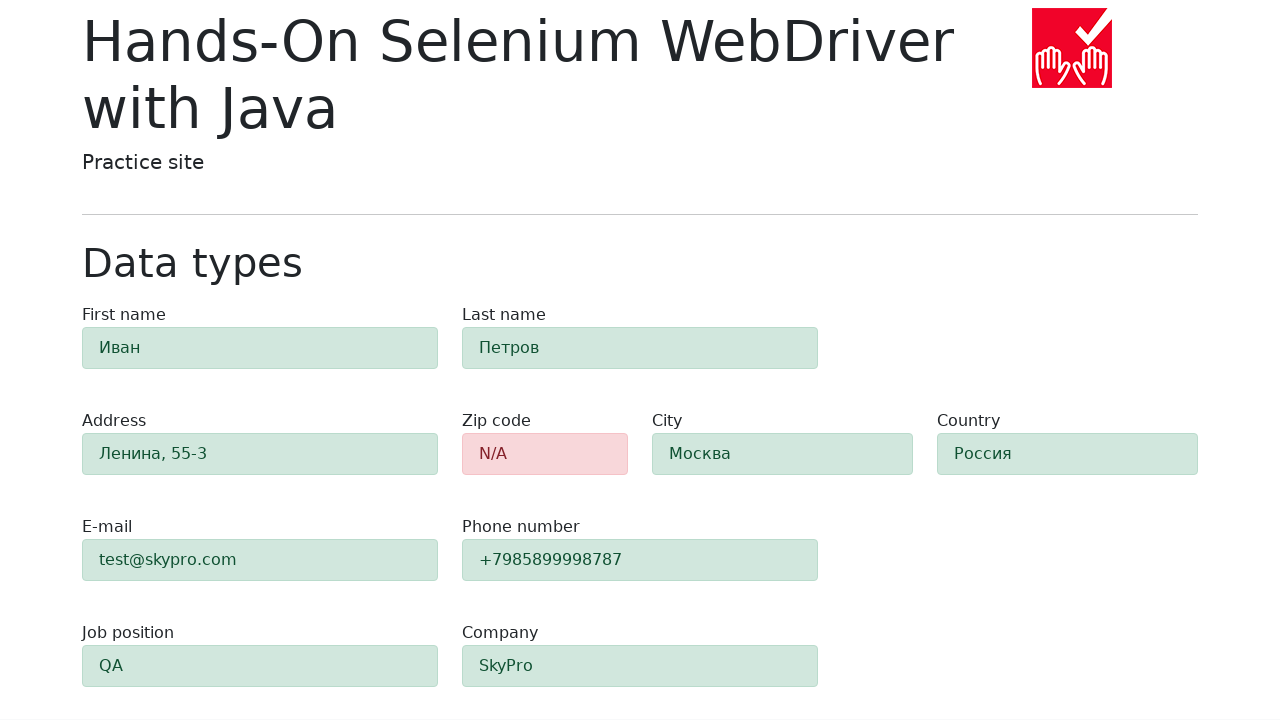

Zip code field element is present after form submission
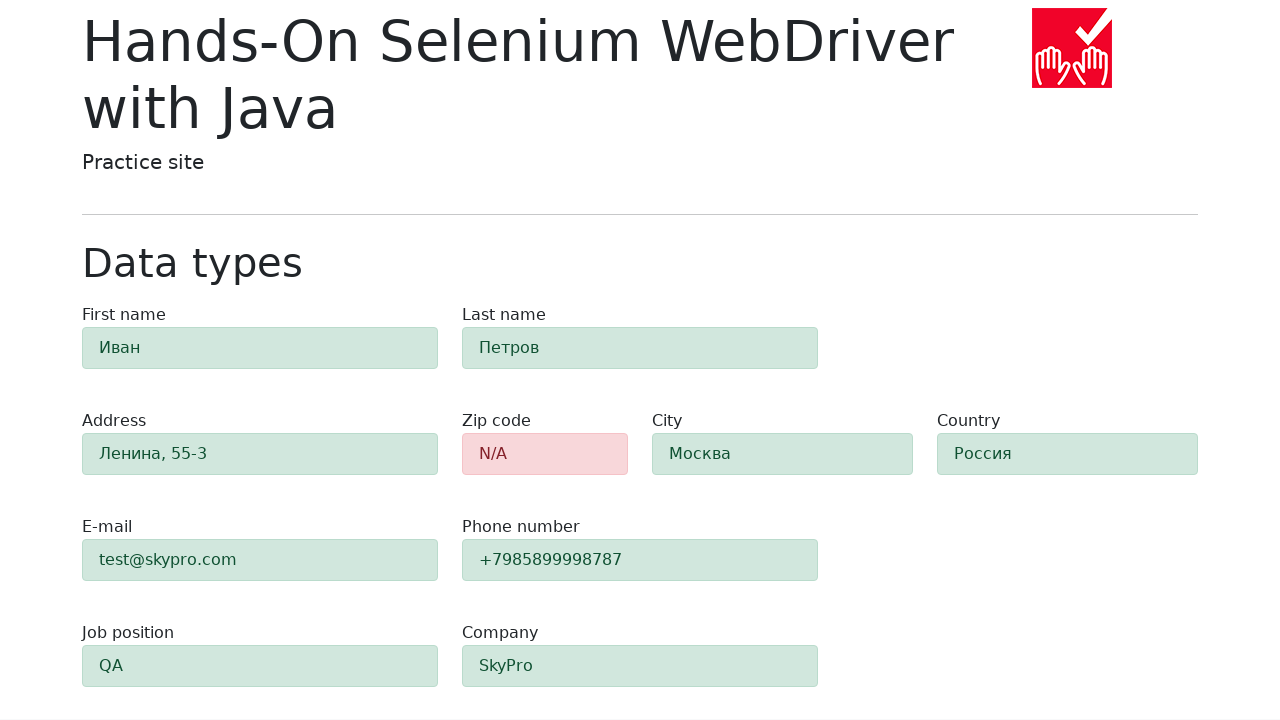

Form validation alert appeared, confirming empty Zip code field validation error
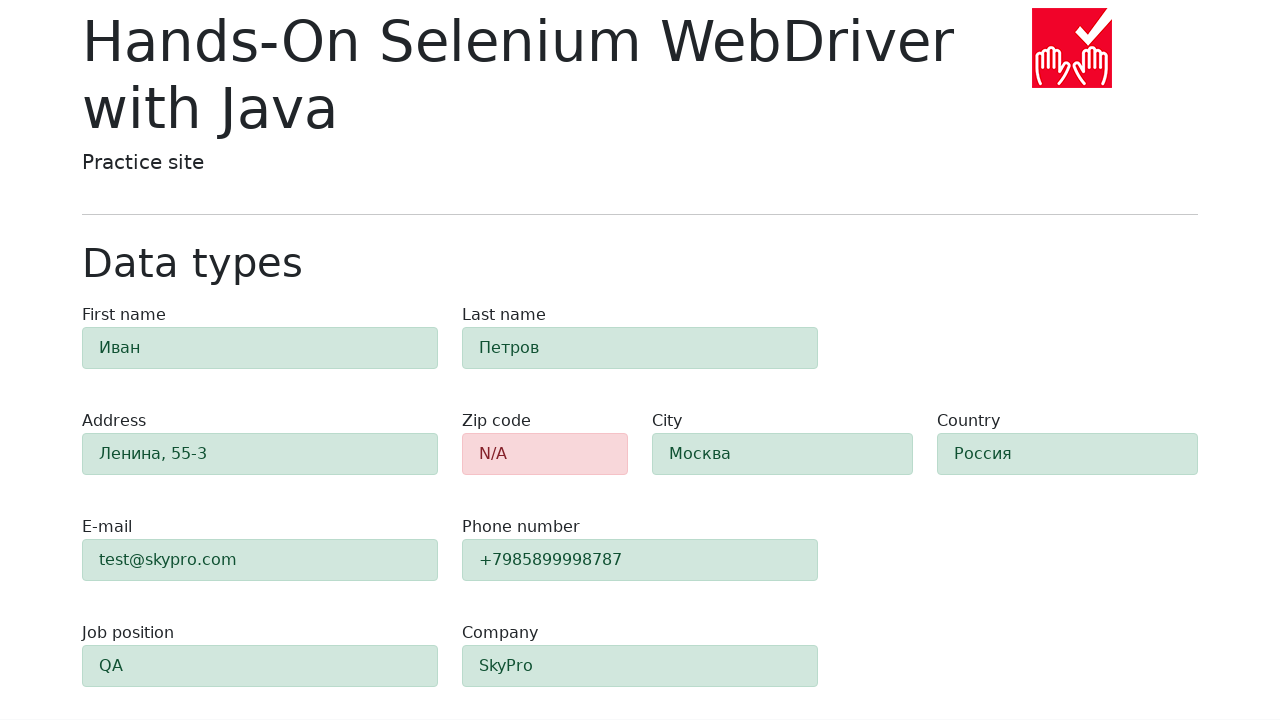

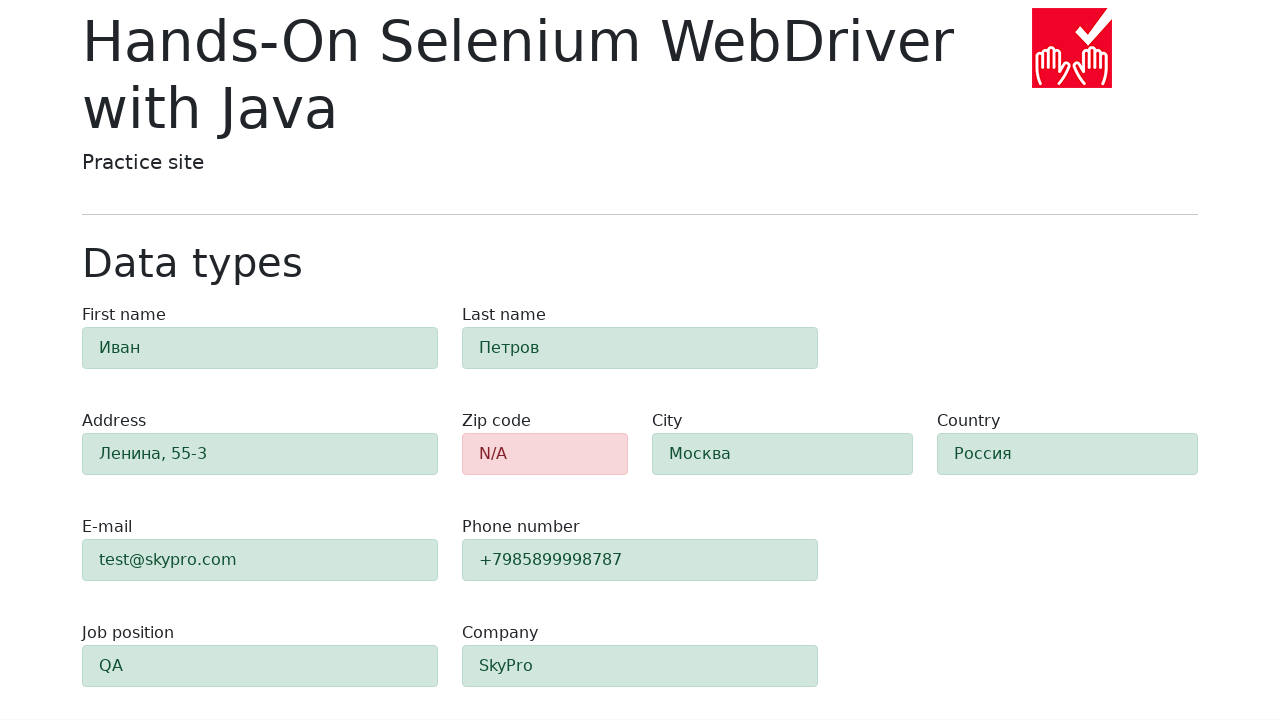